Tests dynamic controls functionality by clicking the Remove/Add button twice and waiting for the confirmation message to appear, verifying that the page handles dynamic element changes correctly.

Starting URL: https://the-internet.herokuapp.com/dynamic_controls

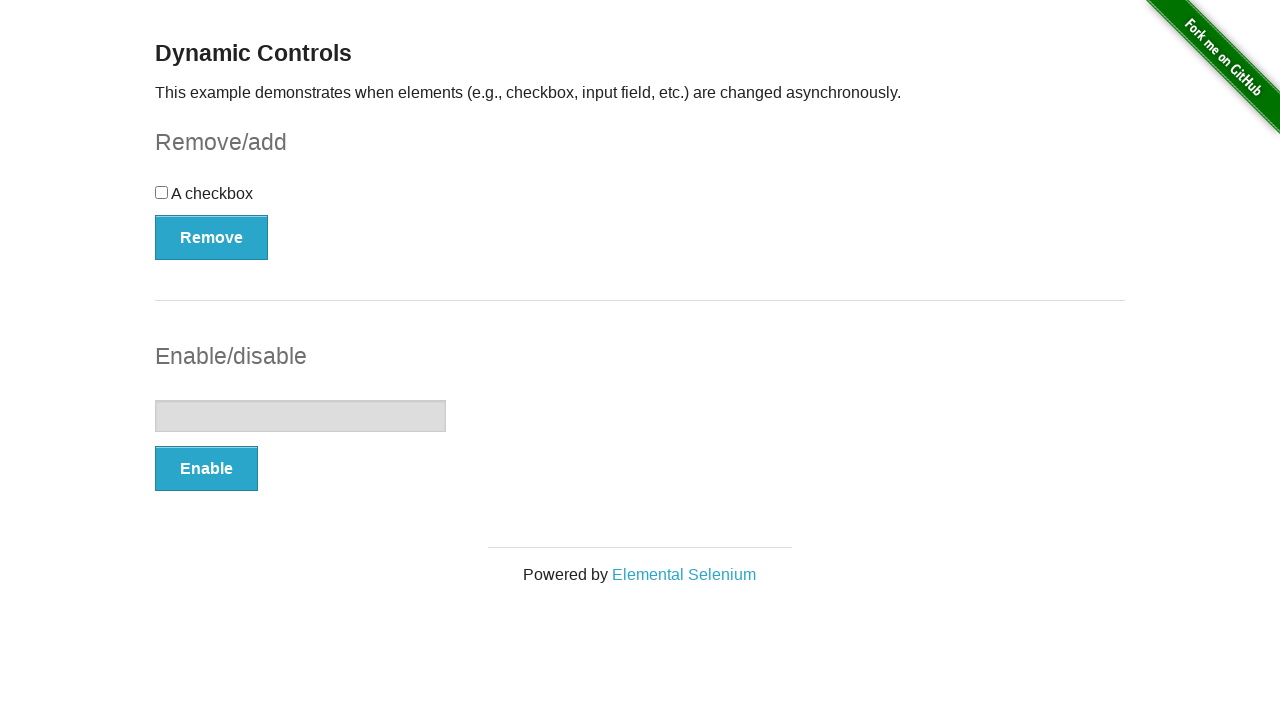

Clicked the Remove button to remove the checkbox at (212, 237) on xpath=//*[@id="checkbox-example"]/button
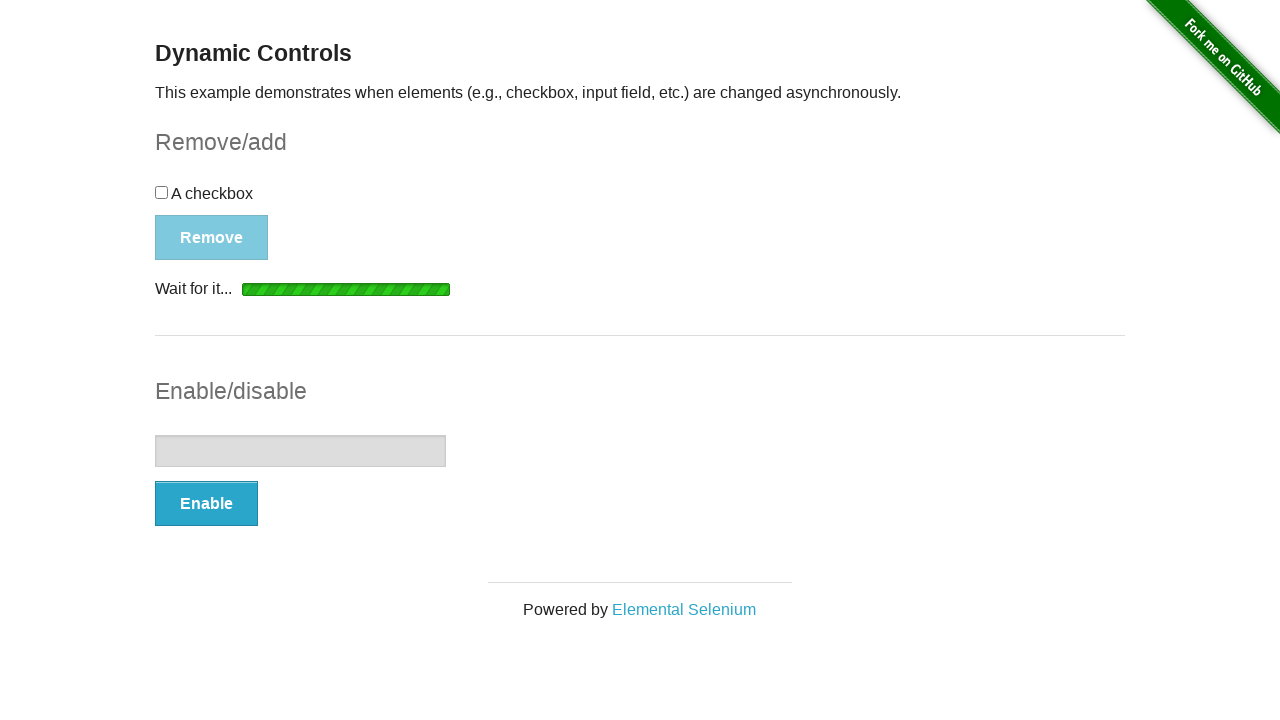

Waited for confirmation message to appear after removing checkbox
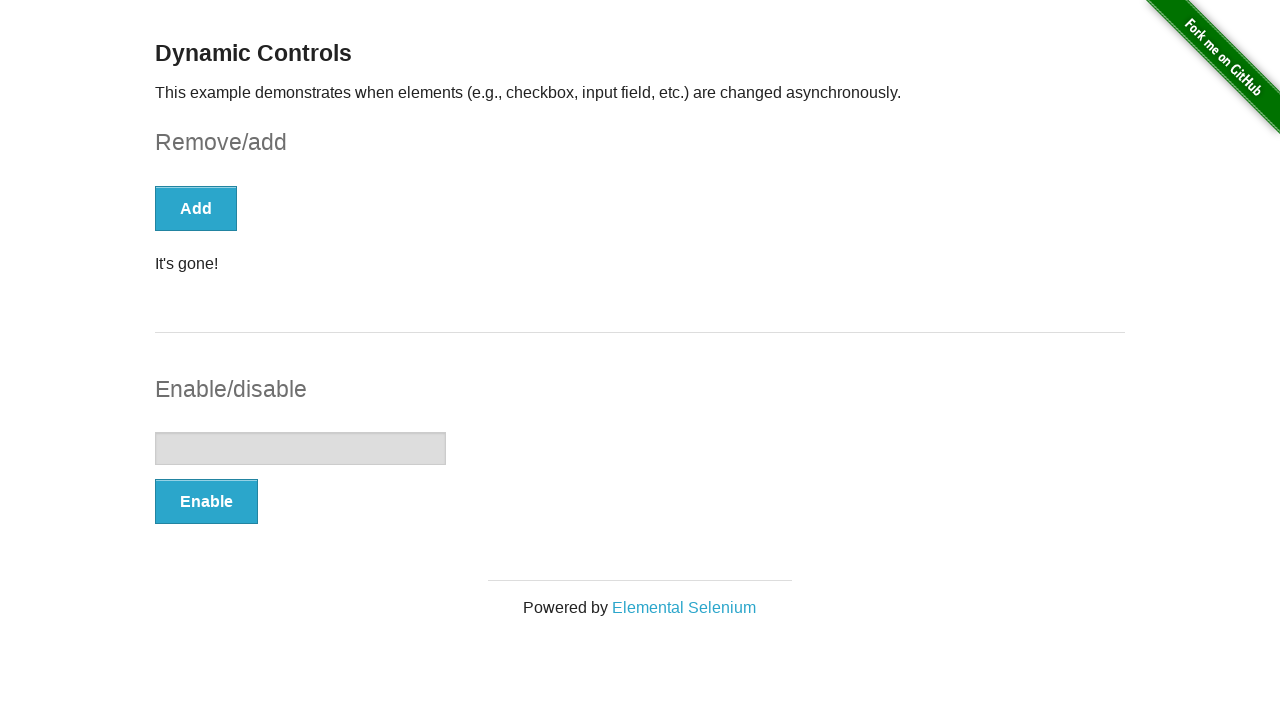

Clicked the Add button to add the checkbox back at (196, 208) on xpath=//*[@id="checkbox-example"]/button
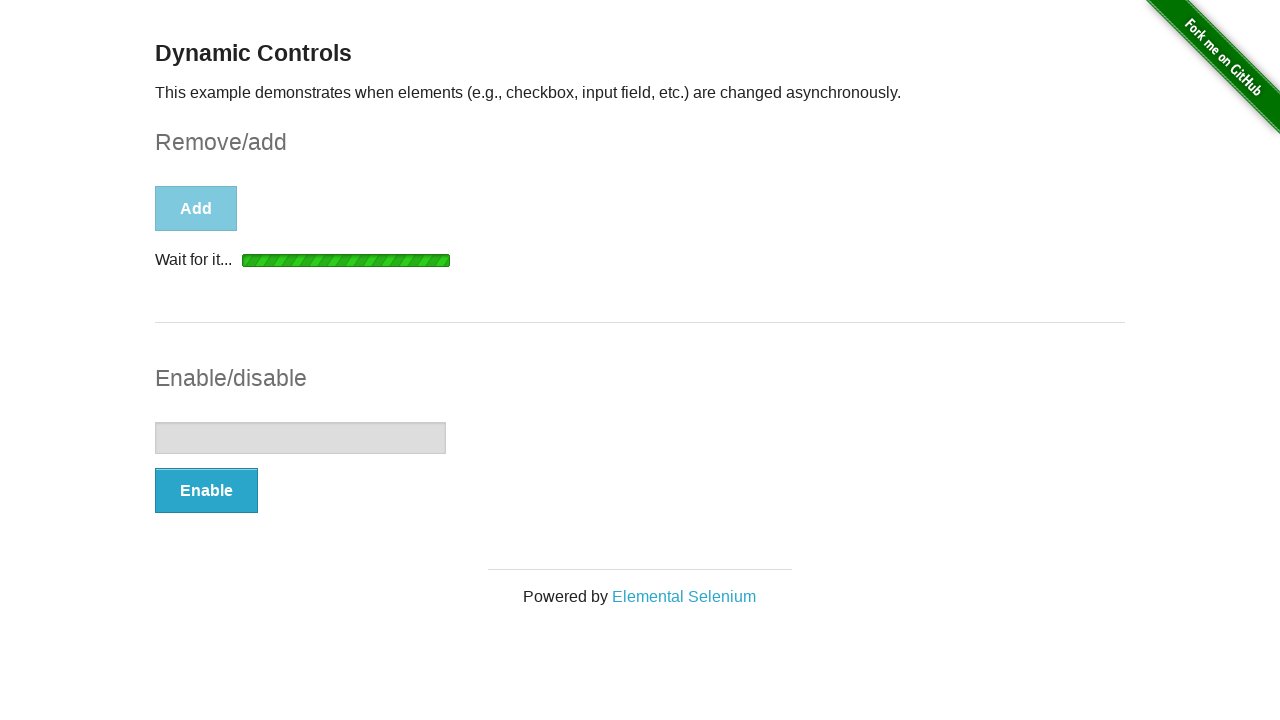

Waited for confirmation message to appear after adding checkbox back
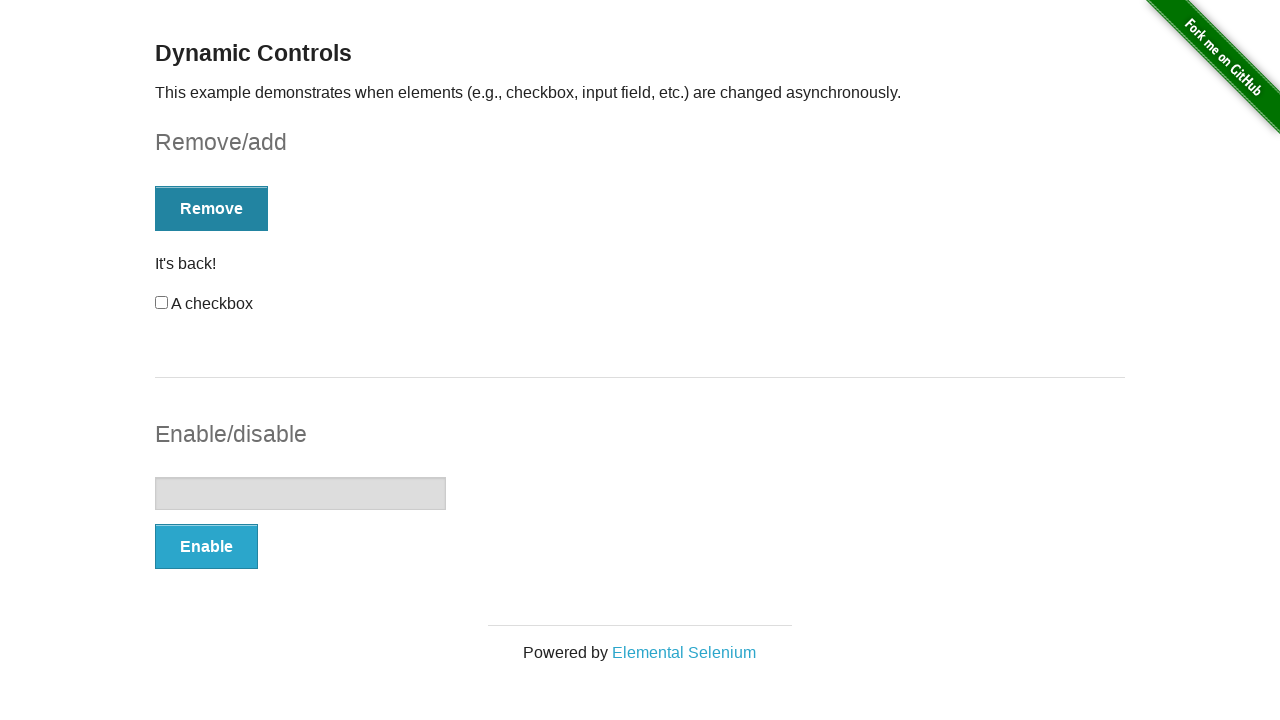

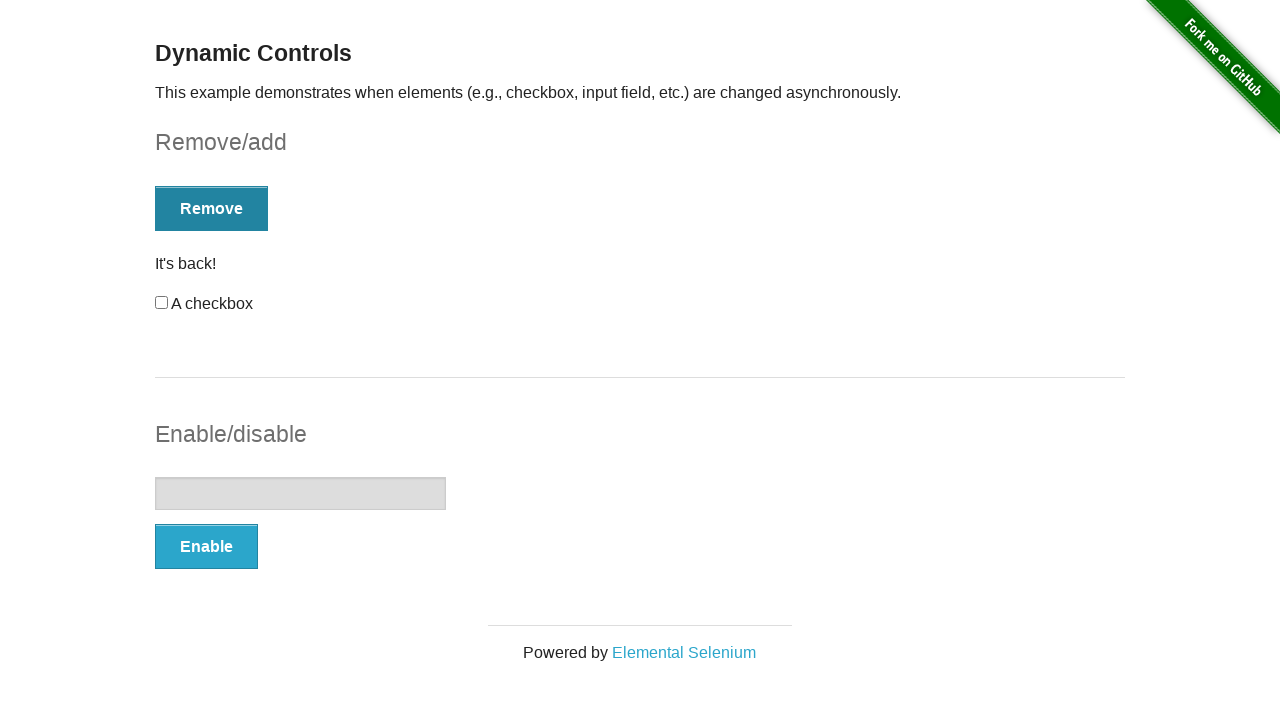